Tests a slow calculator application by setting a delay value, performing an addition operation (7+8), and verifying the result equals 15

Starting URL: https://bonigarcia.dev/selenium-webdriver-java/slow-calculator.html

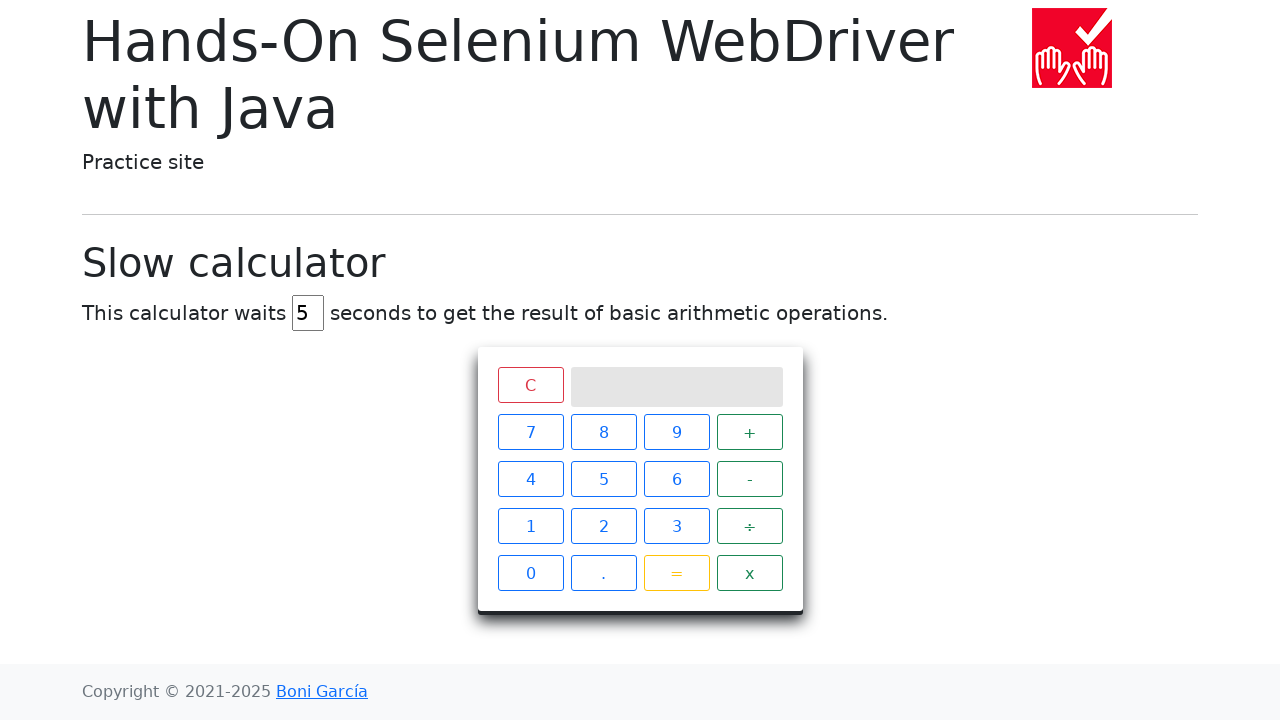

Navigated to slow calculator application
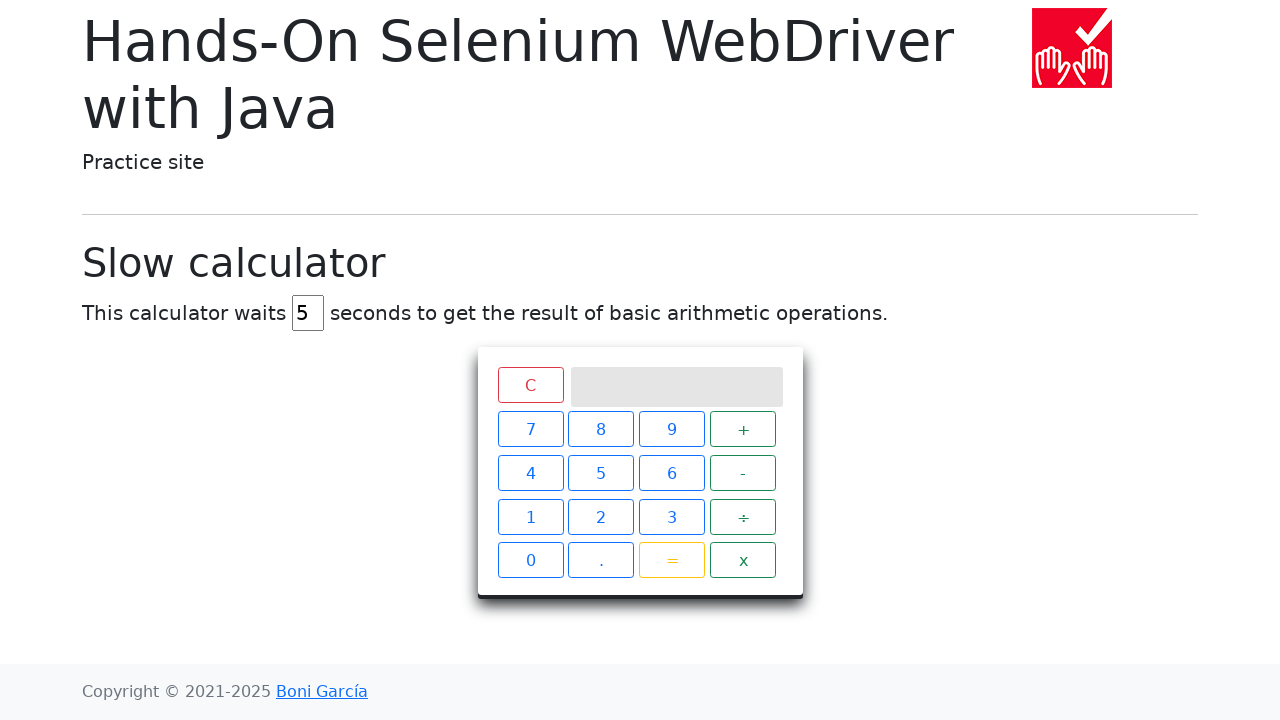

Located delay input field
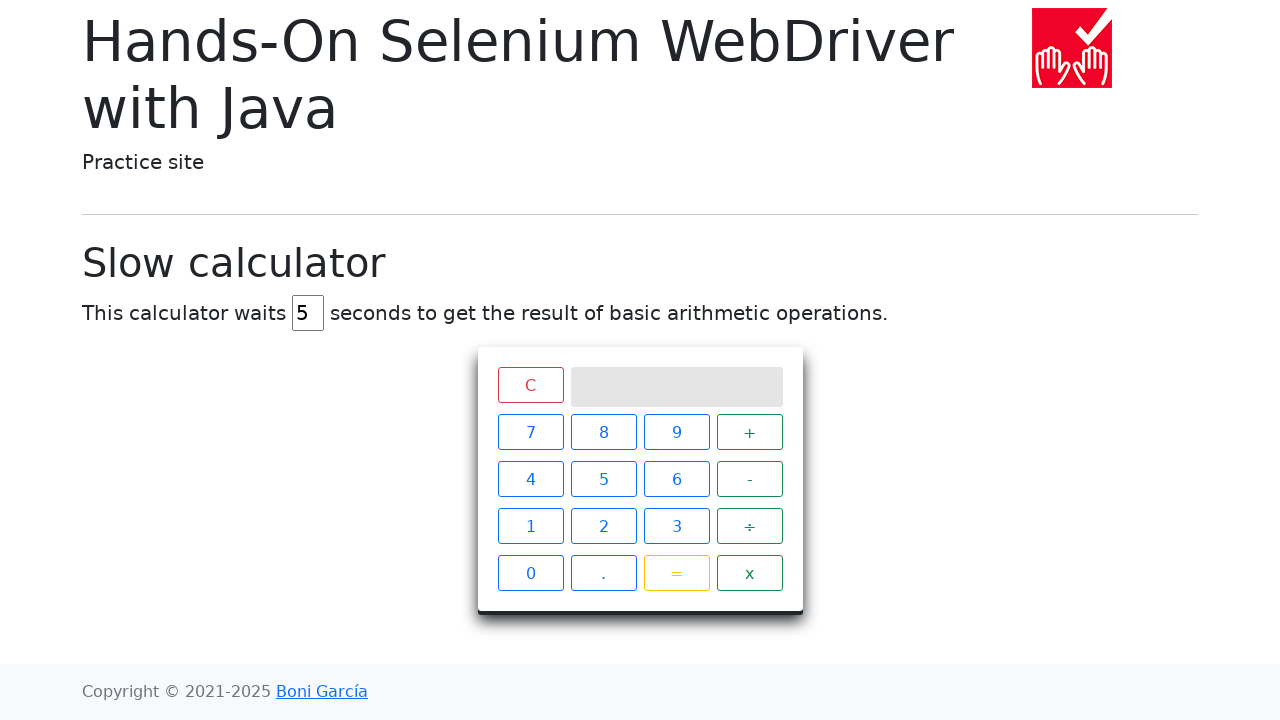

Cleared delay input field on #delay
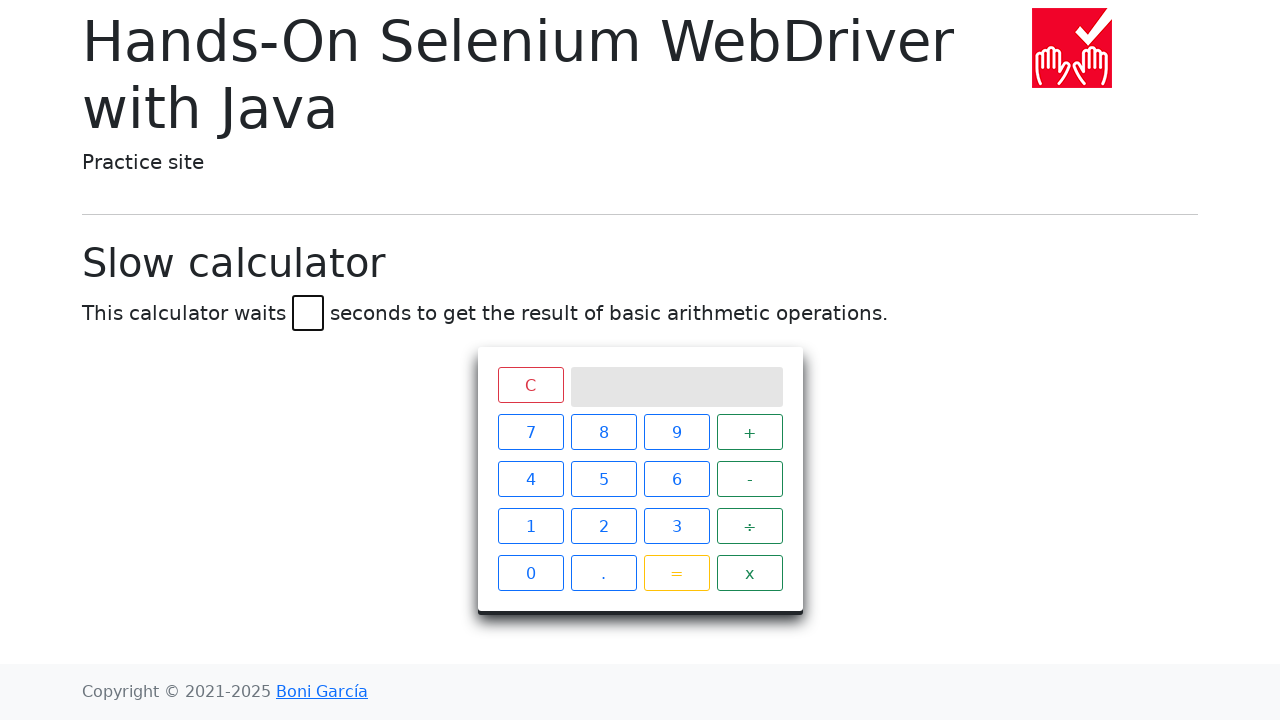

Set delay to 45 seconds on #delay
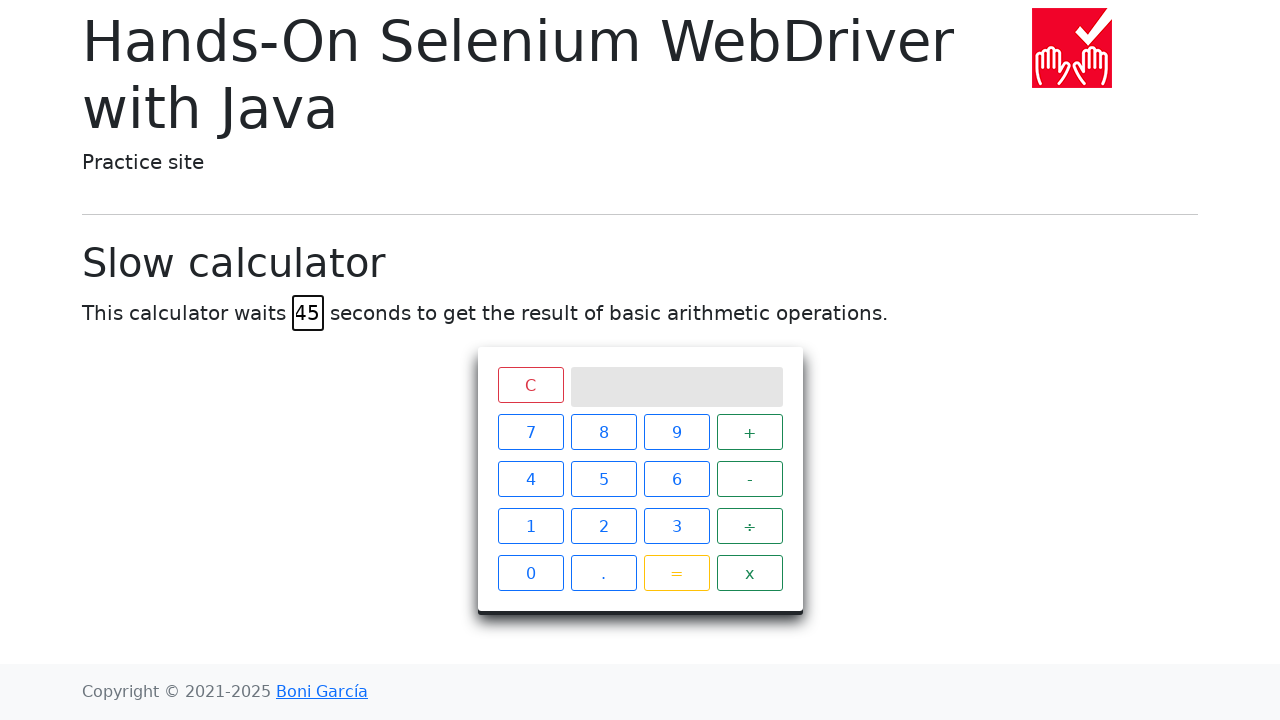

Clicked number 7 at (530, 432) on xpath=//span[text()='7']
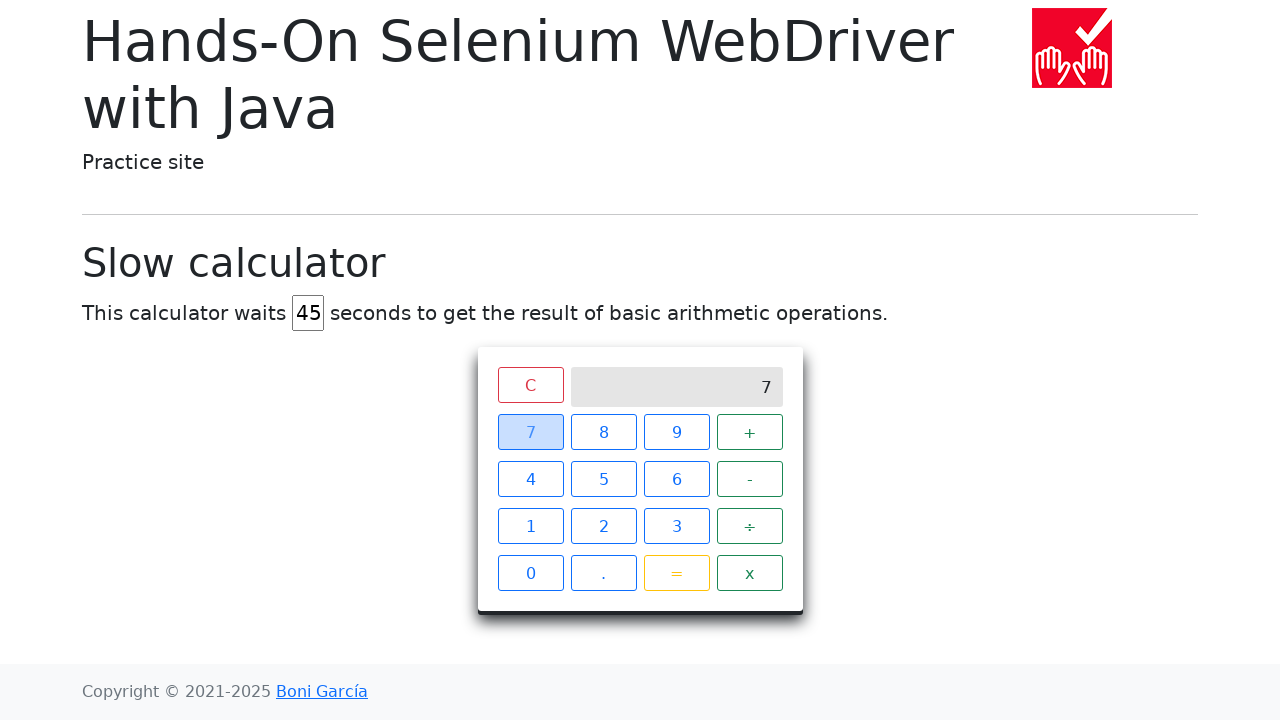

Clicked plus operator at (750, 432) on xpath=//span[text()='+']
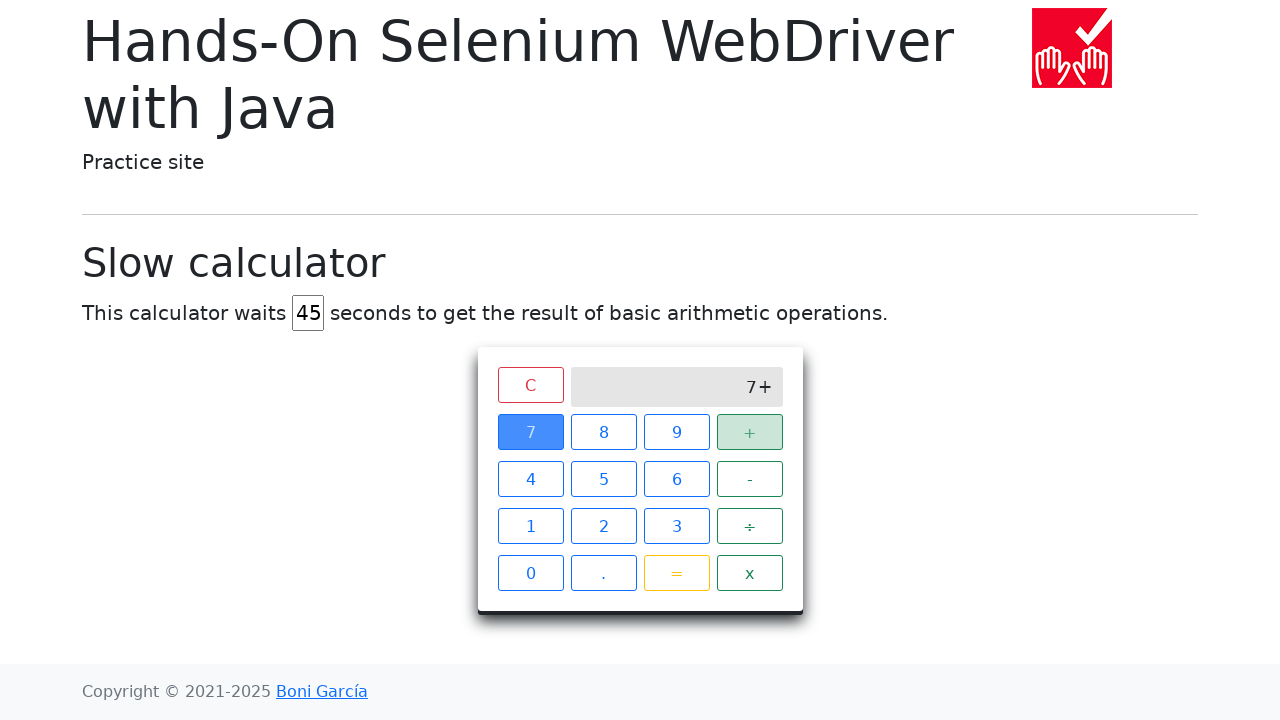

Clicked number 8 at (604, 432) on xpath=//span[text()='8']
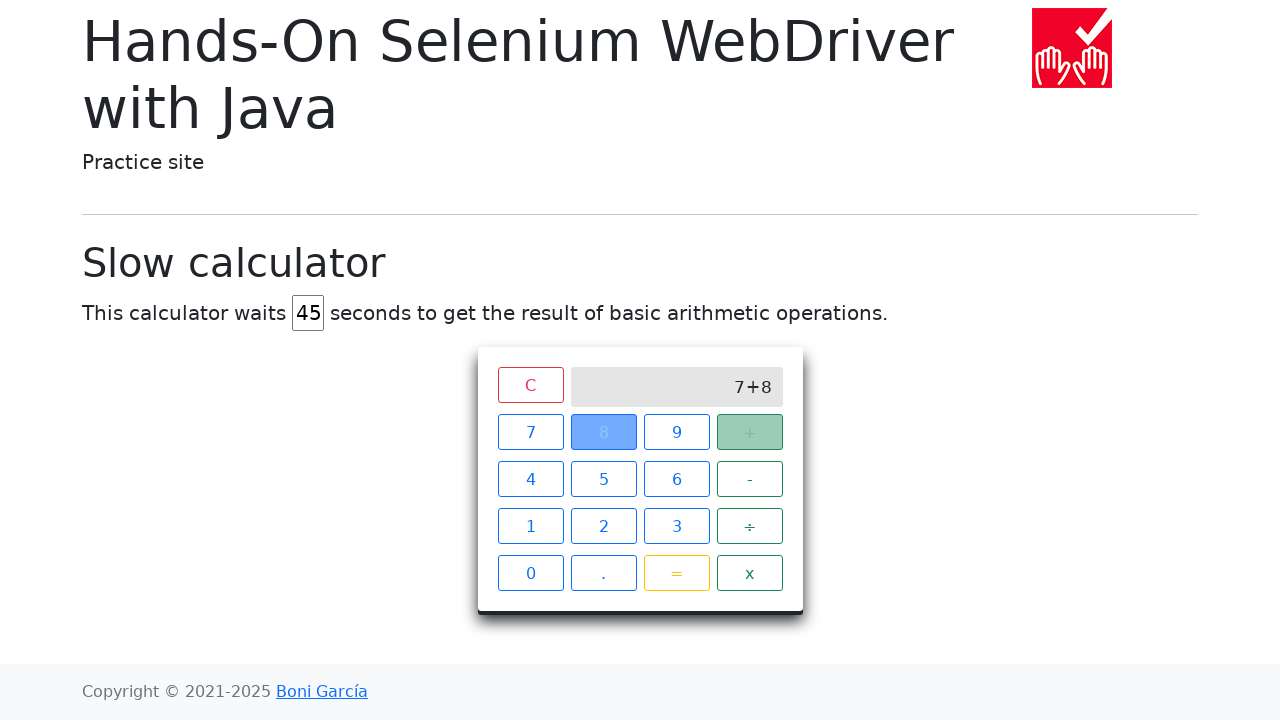

Clicked equals button at (676, 573) on xpath=//span[text()='=']
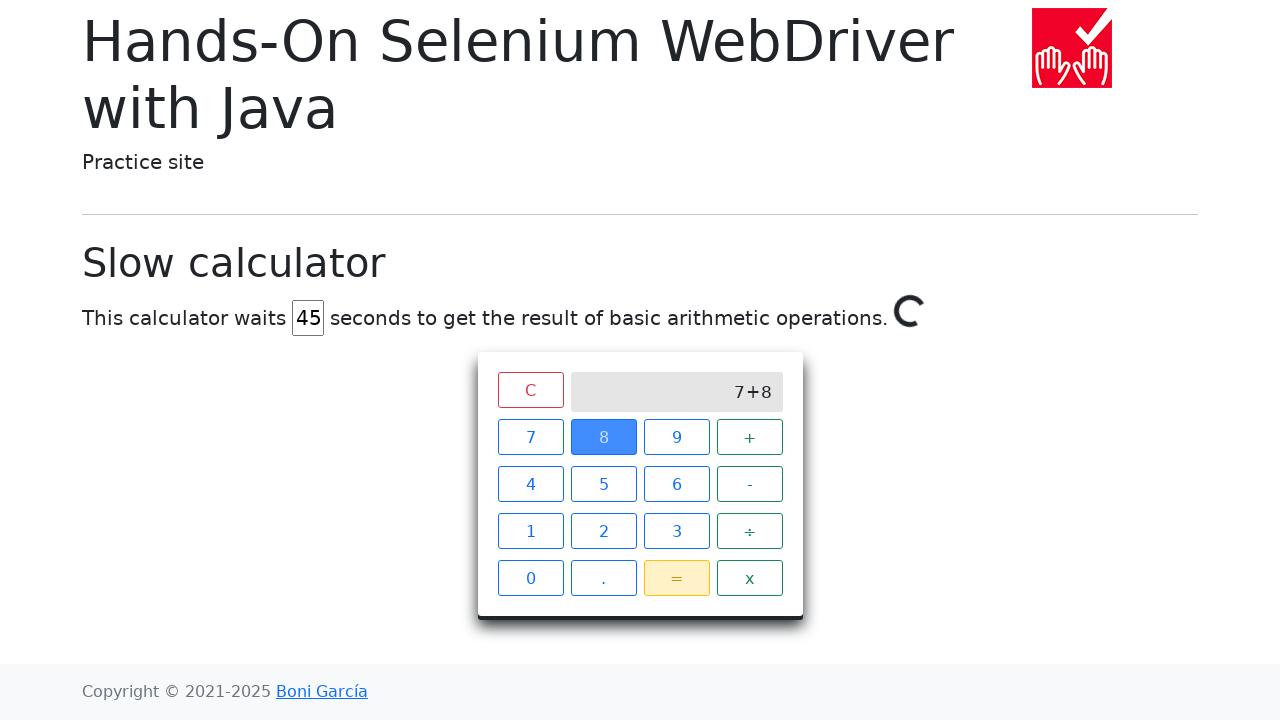

Verified calculation result equals 15
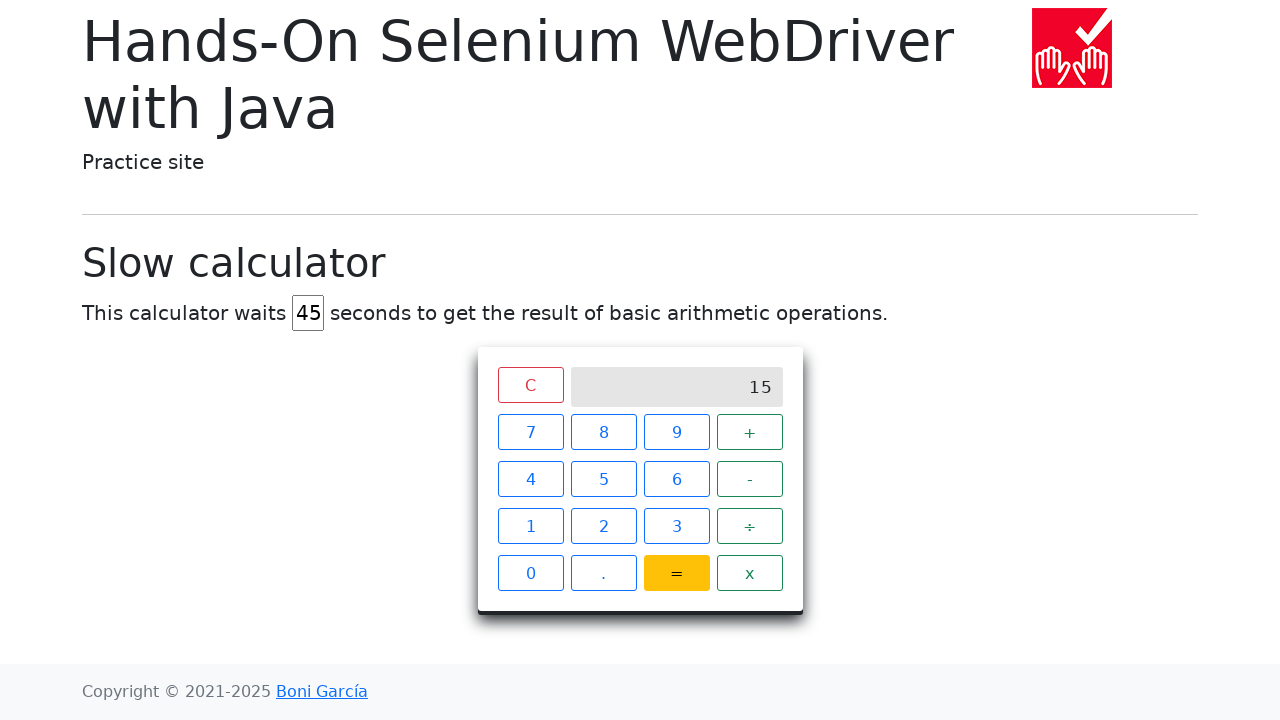

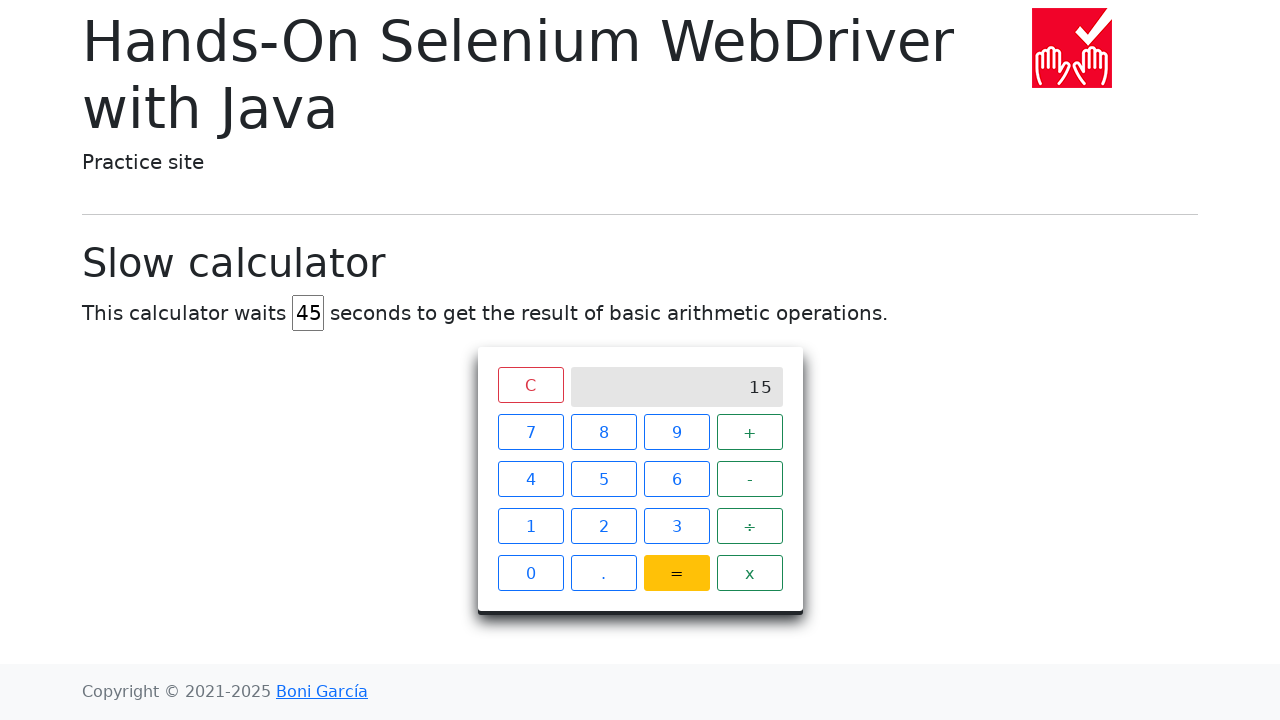